Tests the add and remove element functionality by clicking "Add Element" button to create a delete button, then clicking the delete button to remove it

Starting URL: https://practice.cydeo.com/add_remove_elements/

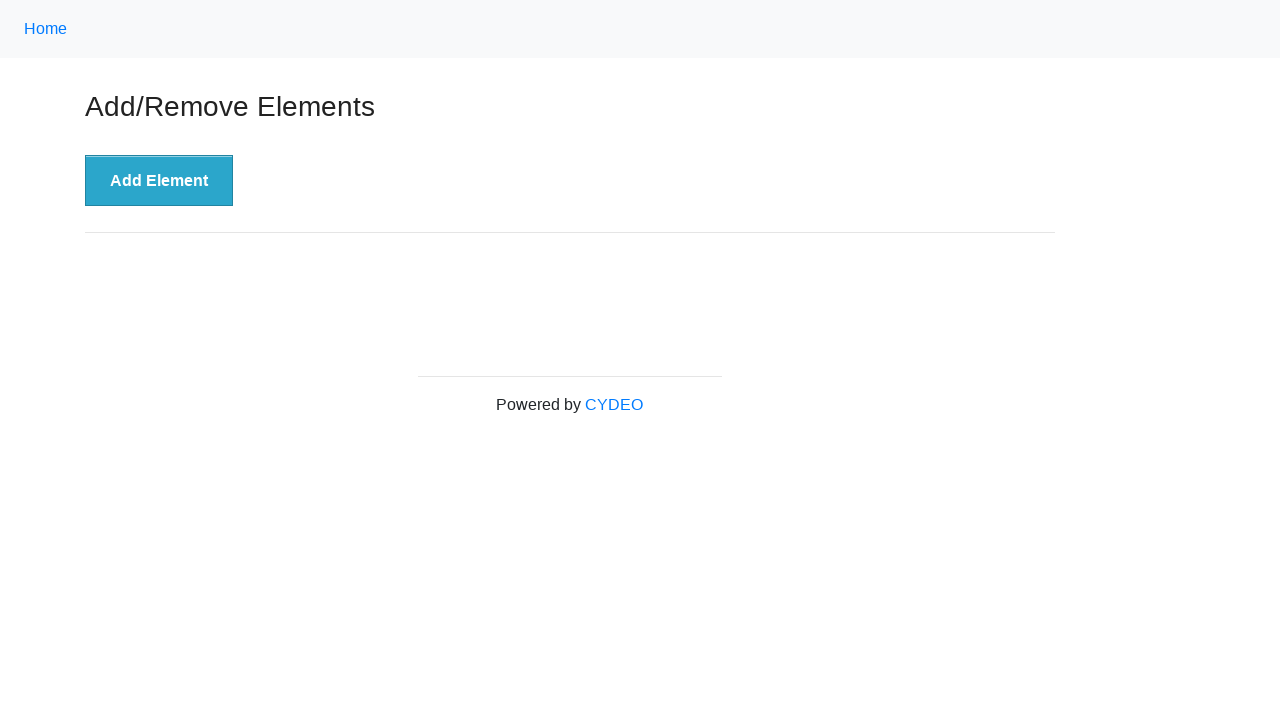

Clicked 'Add Element' button to create a delete button at (159, 181) on button[onclick='addElement()']
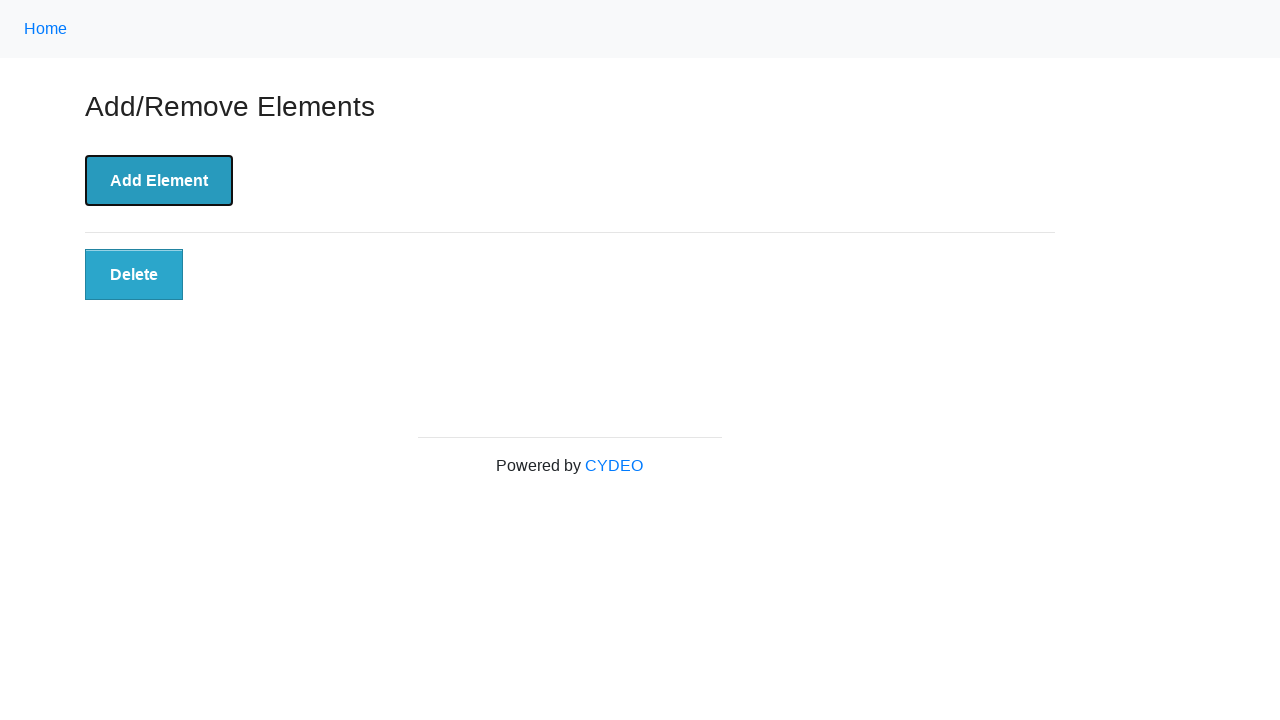

Delete button appeared after adding element
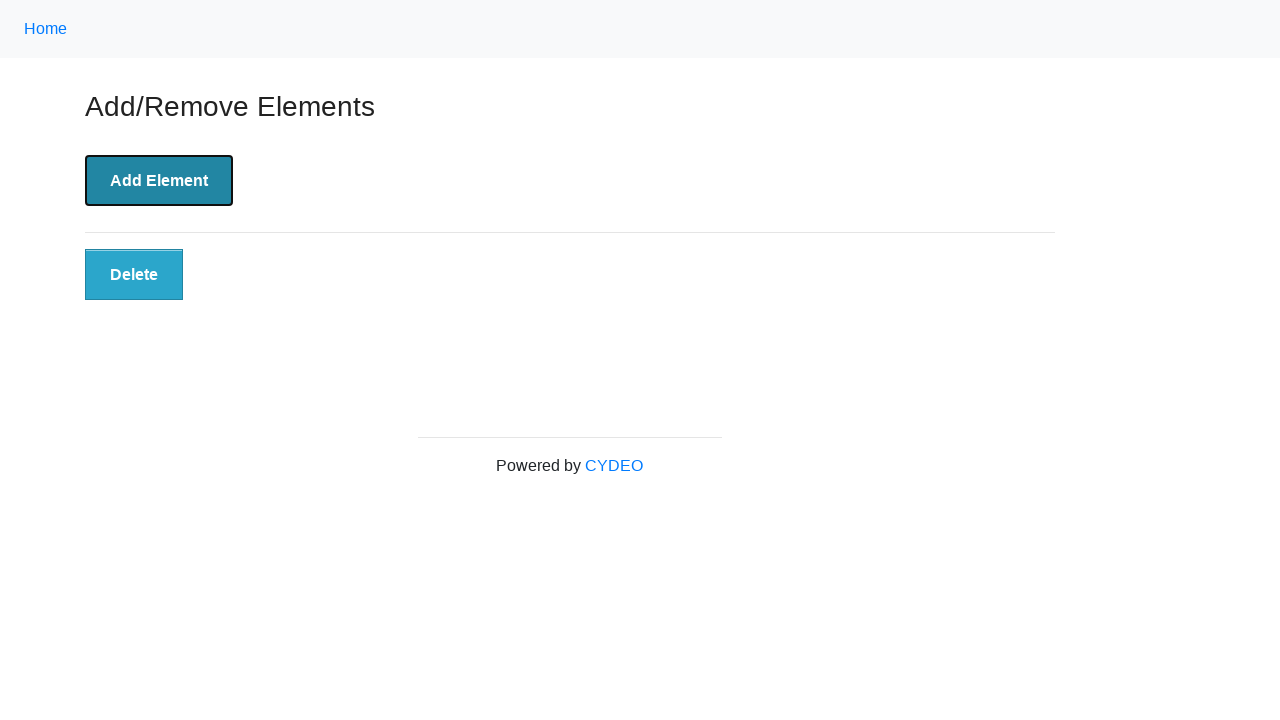

Verified delete button is visible
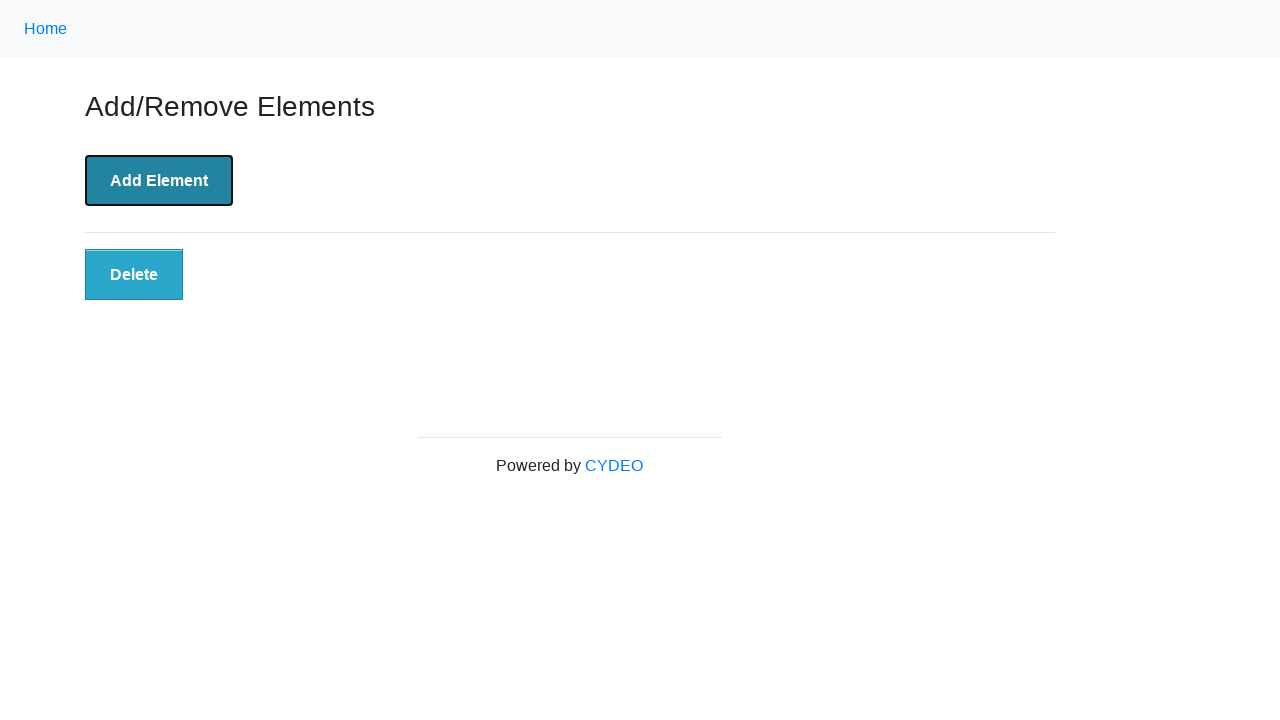

Clicked the delete button to remove the element at (134, 275) on button:text('Delete')
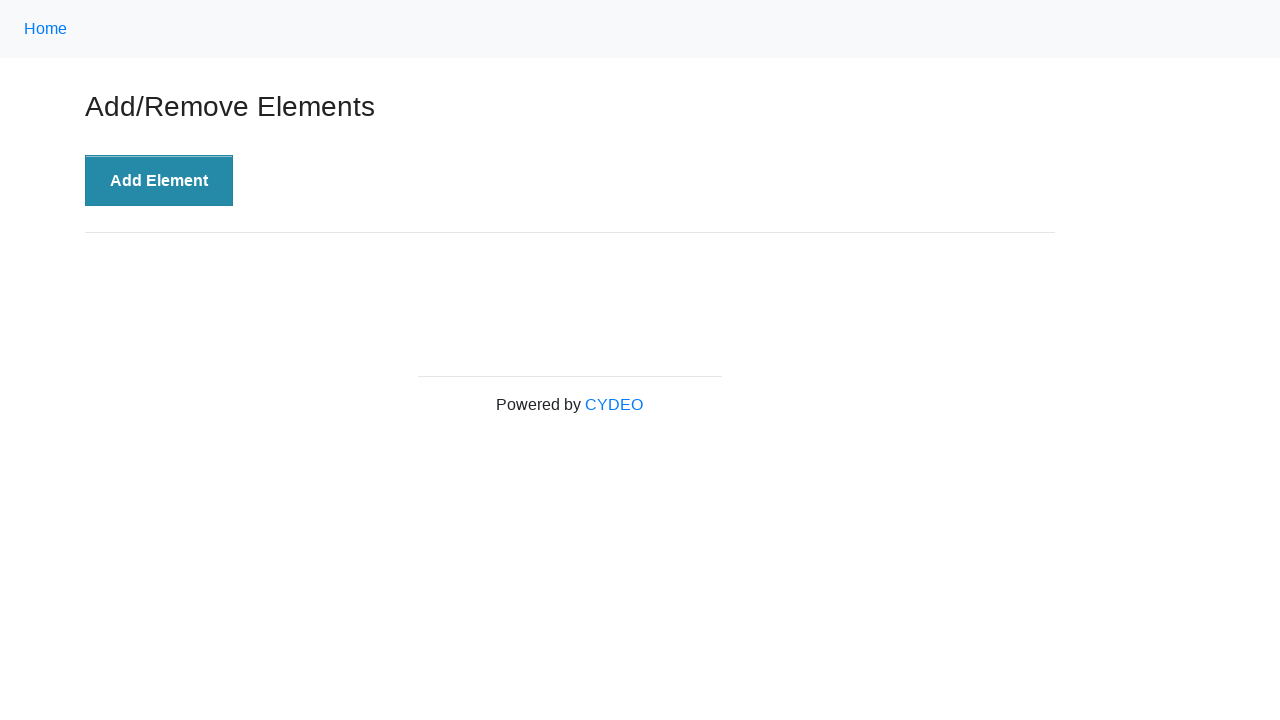

Verified delete button is no longer displayed
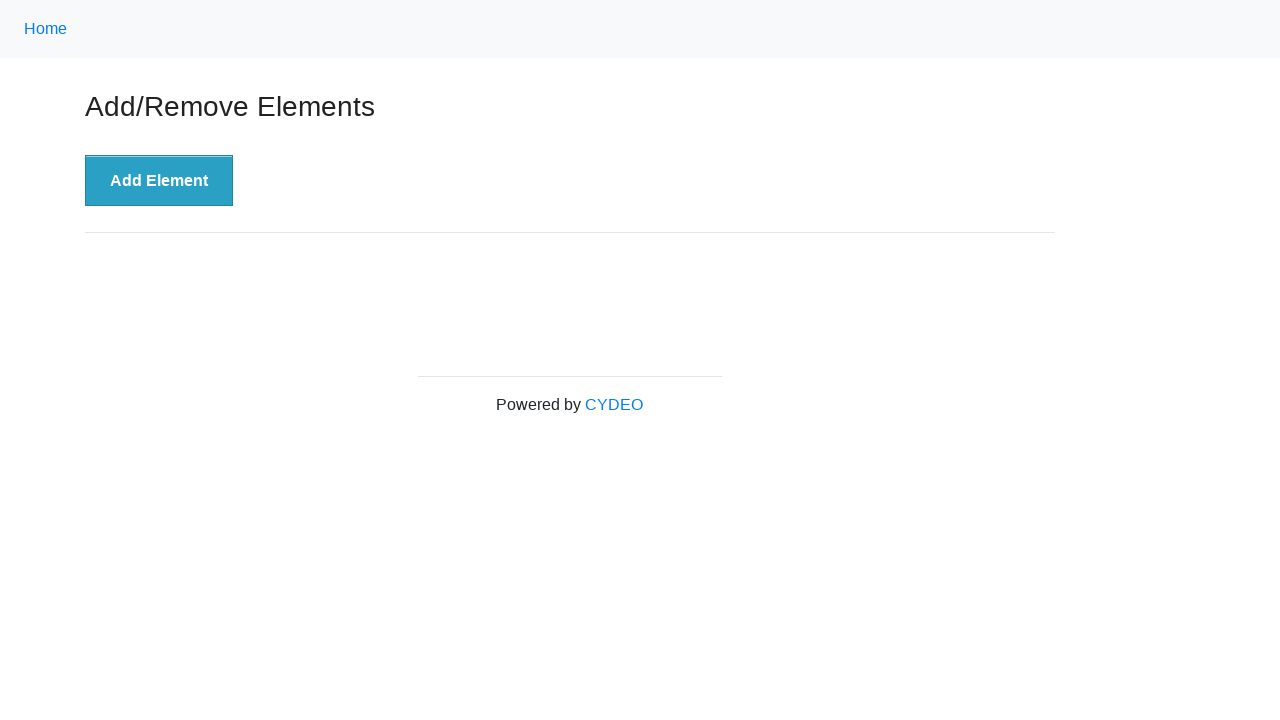

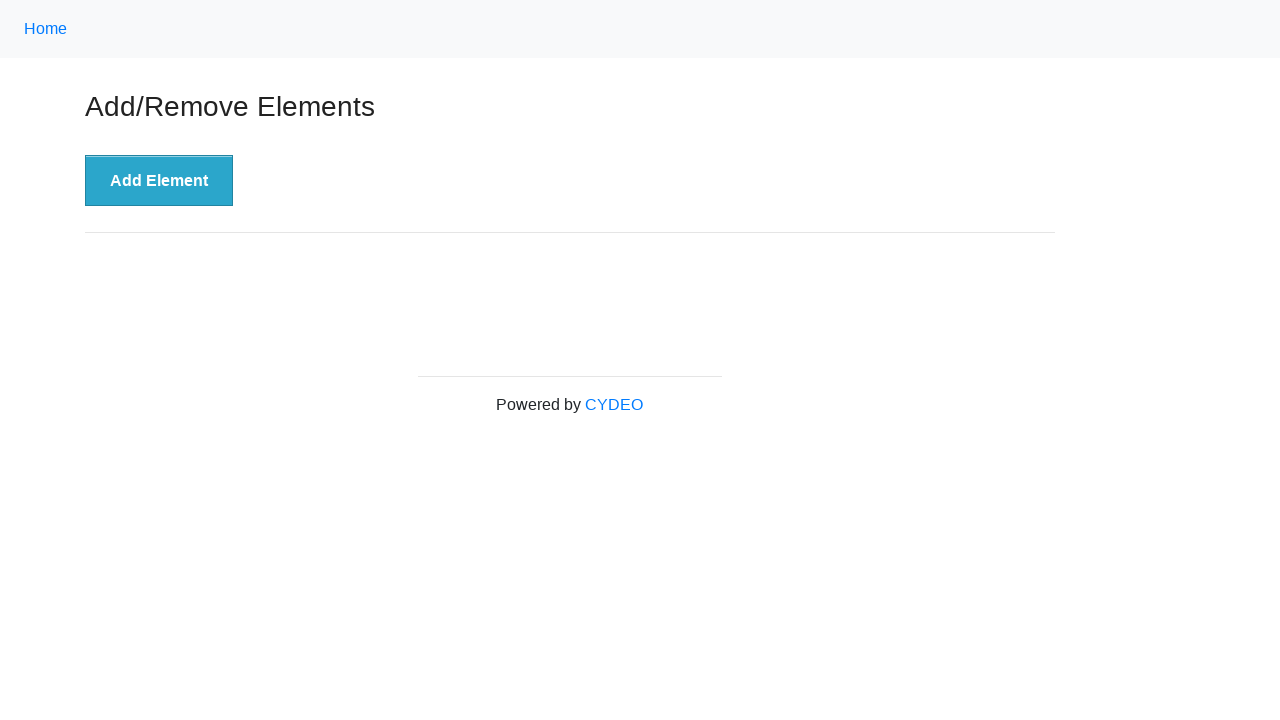